Navigates to the Sauce Labs homepage and verifies the page loads successfully

Starting URL: https://saucelabs.com

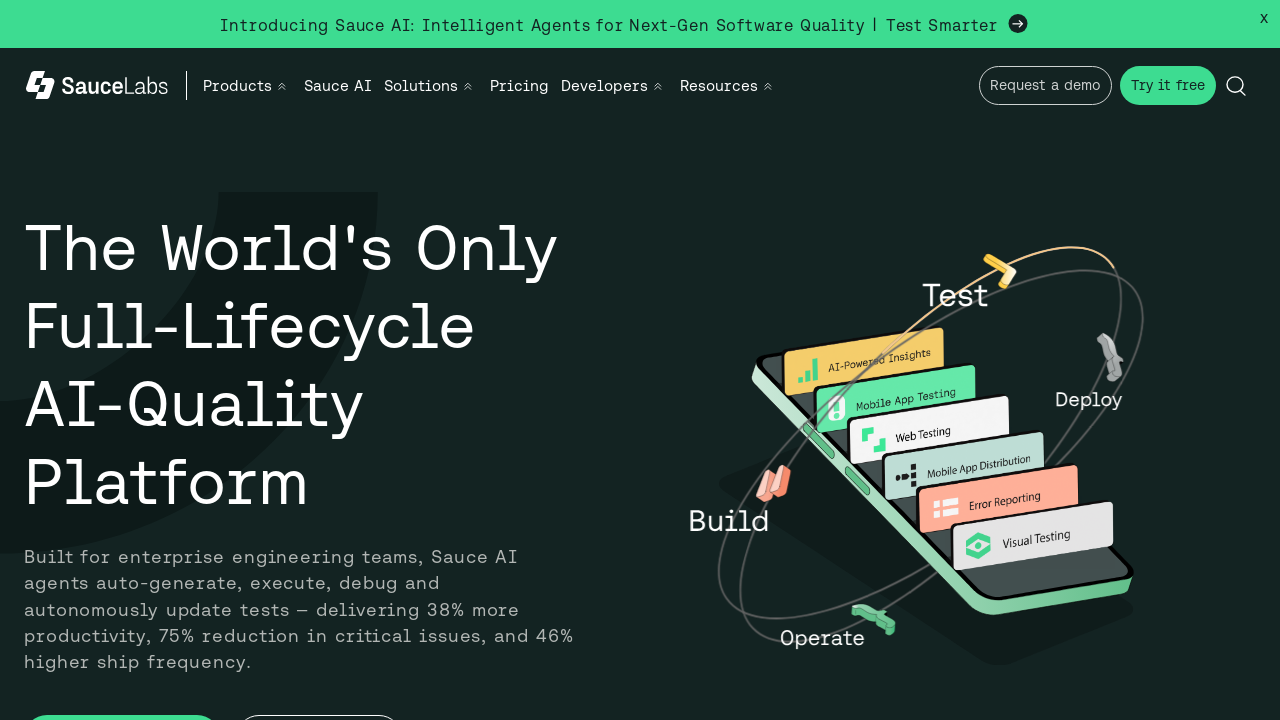

Waited for page DOM to be fully loaded
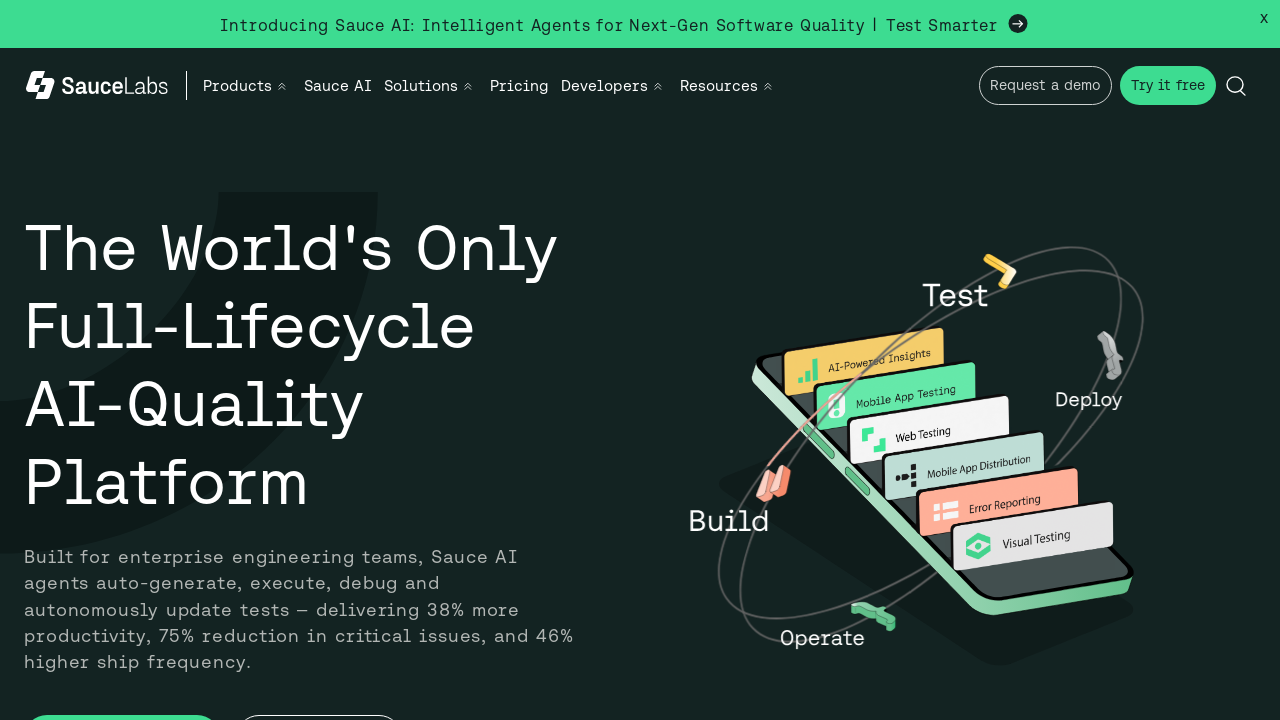

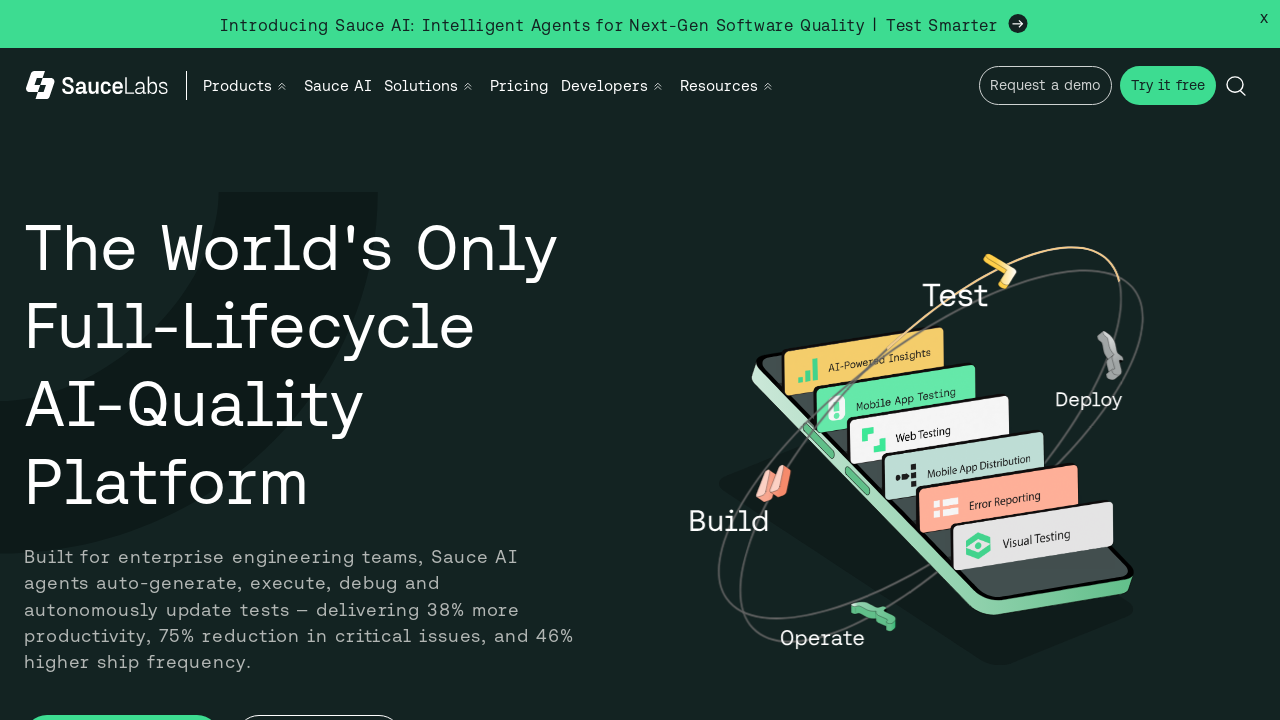